Tests navigating to the Playwright documentation and clicking the "Get started" link, then verifies the Installation heading is visible.

Starting URL: https://playwright.dev/

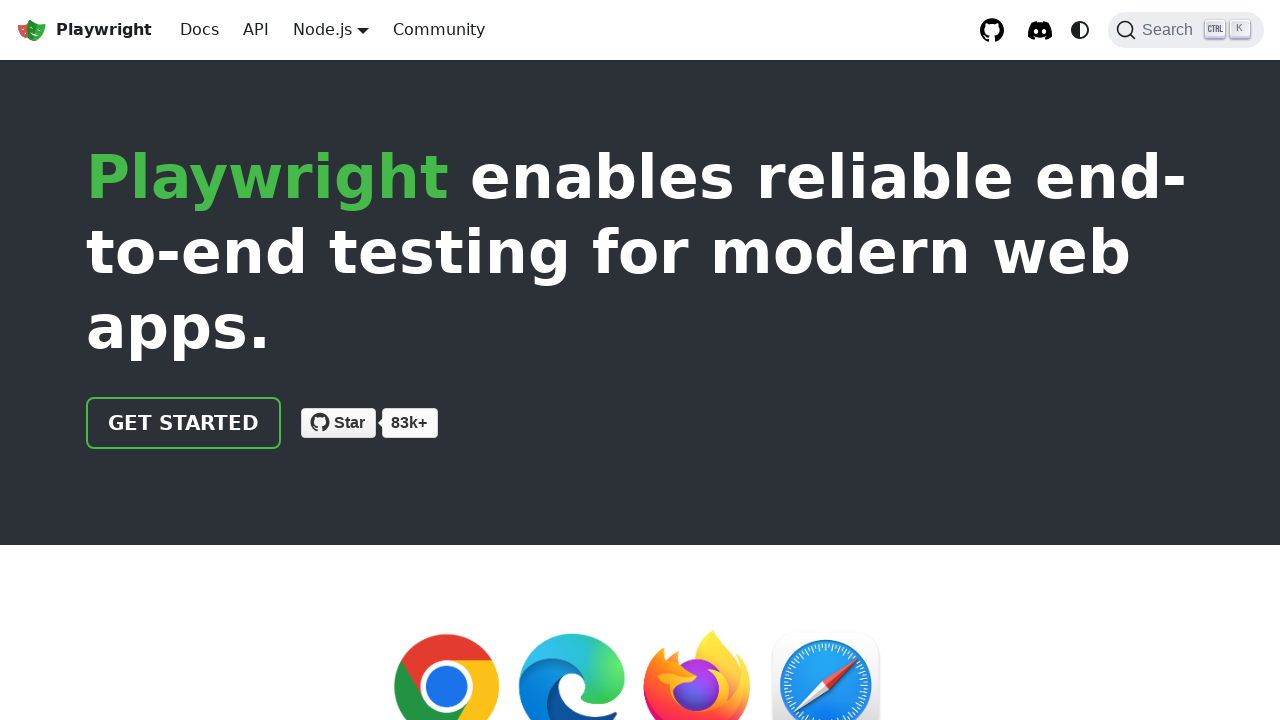

Navigated to https://playwright.dev/
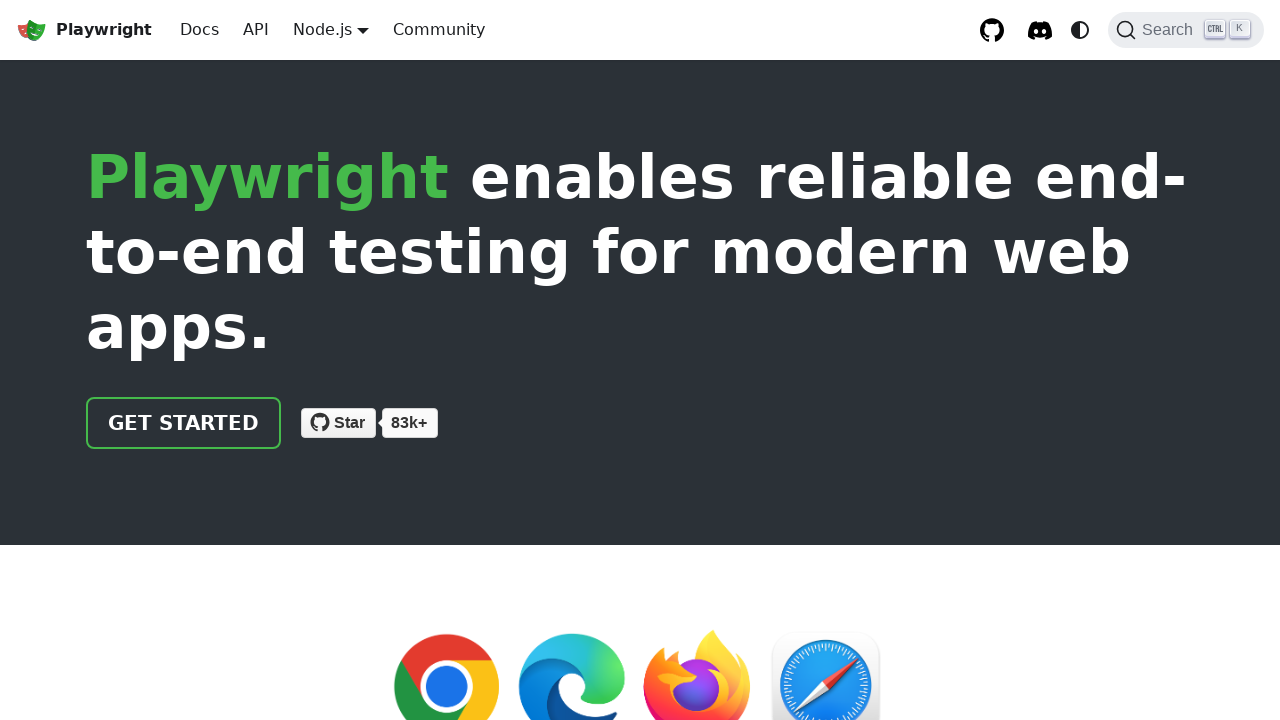

Clicked the 'Get started' link at (184, 423) on internal:role=link[name="Get started"i]
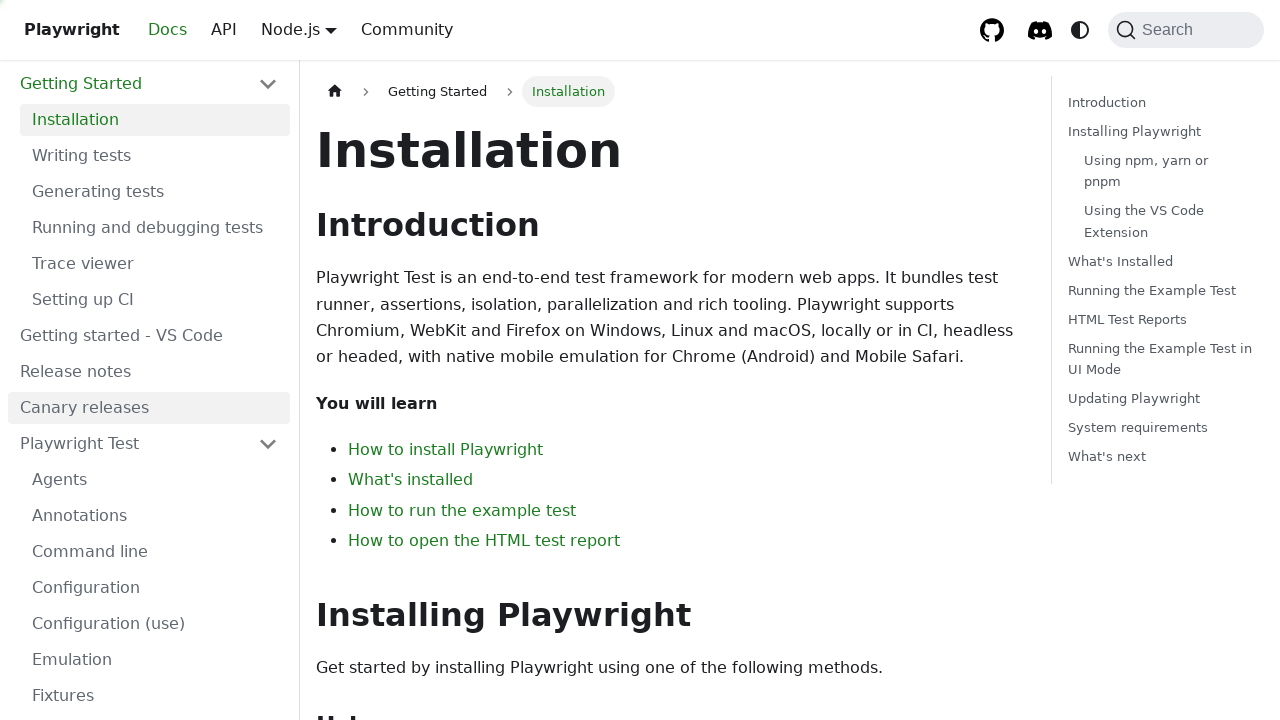

Verified the Installation heading is visible
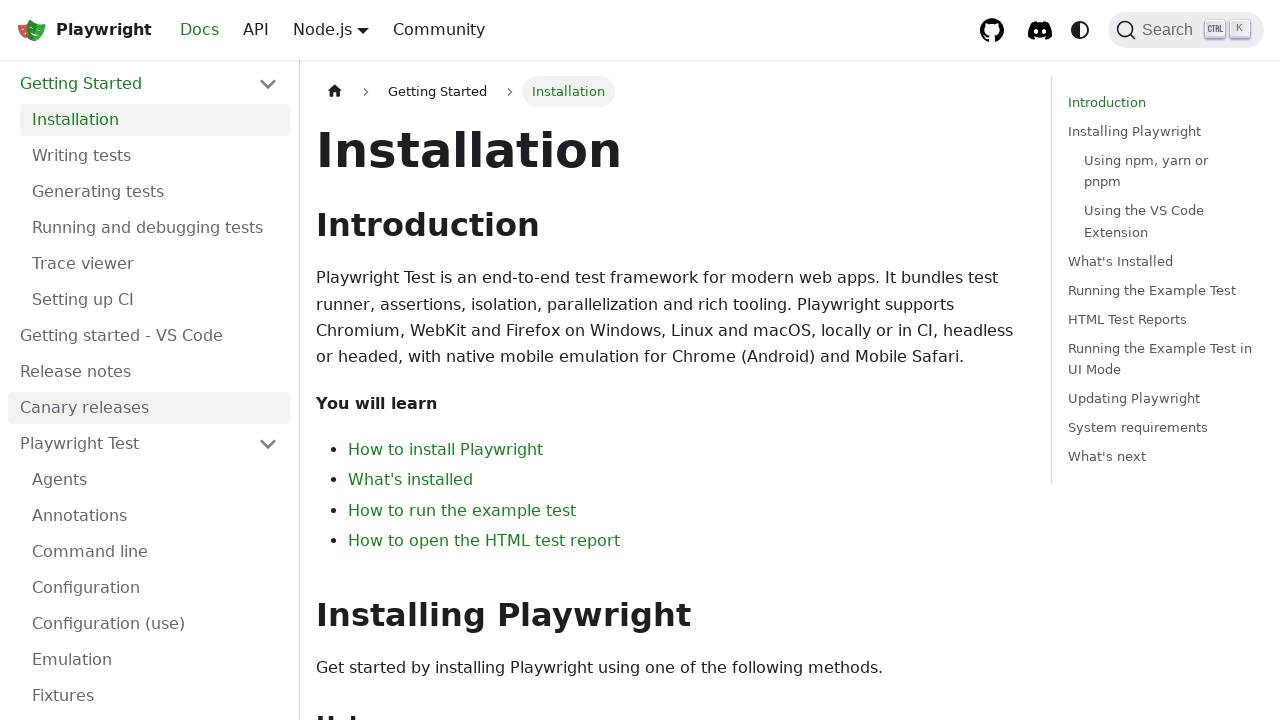

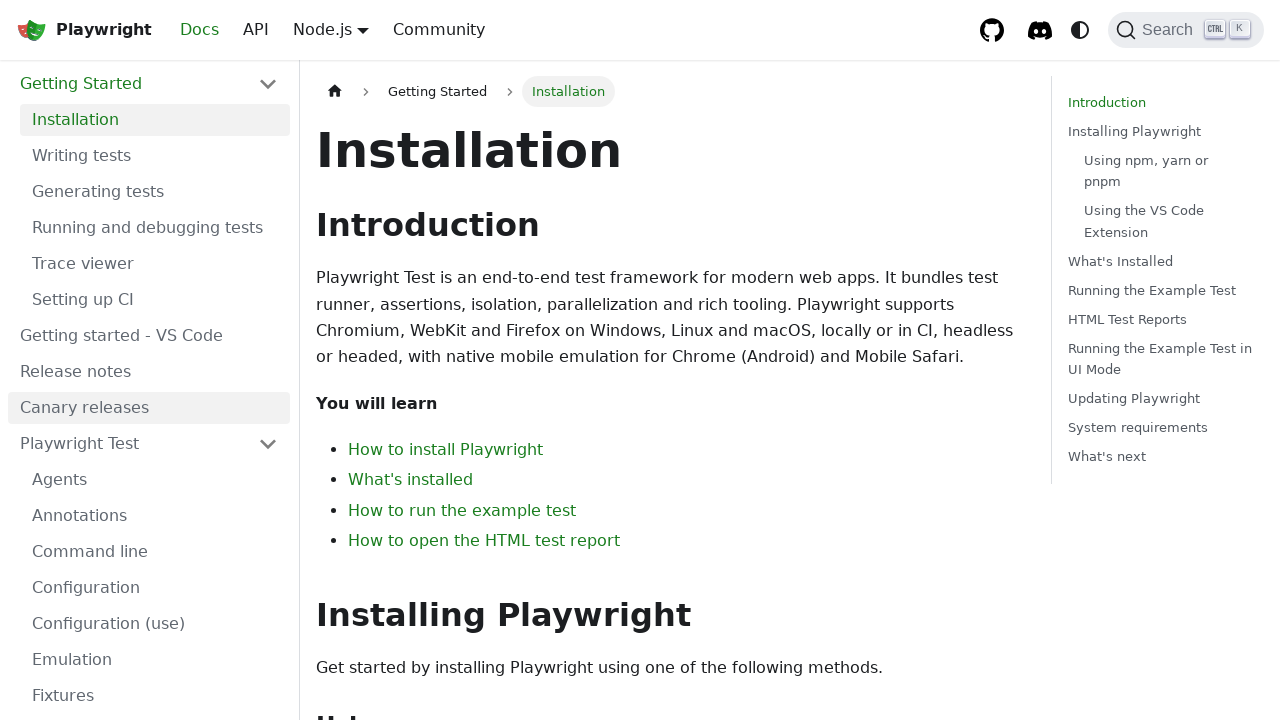